Tests file upload functionality by selecting a file and submitting the upload form, then verifying the uploaded file name appears

Starting URL: http://the-internet.herokuapp.com/upload

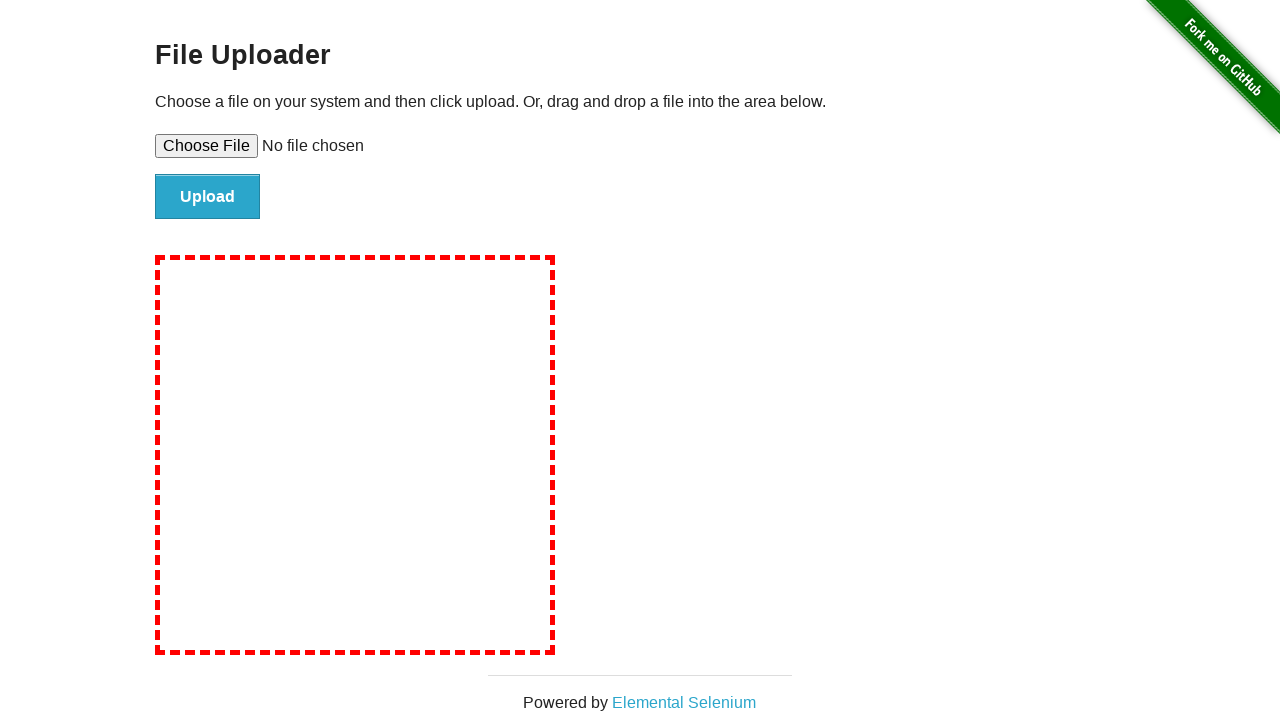

Set input file to 'tmpnw38qsqz.txt' in file upload element
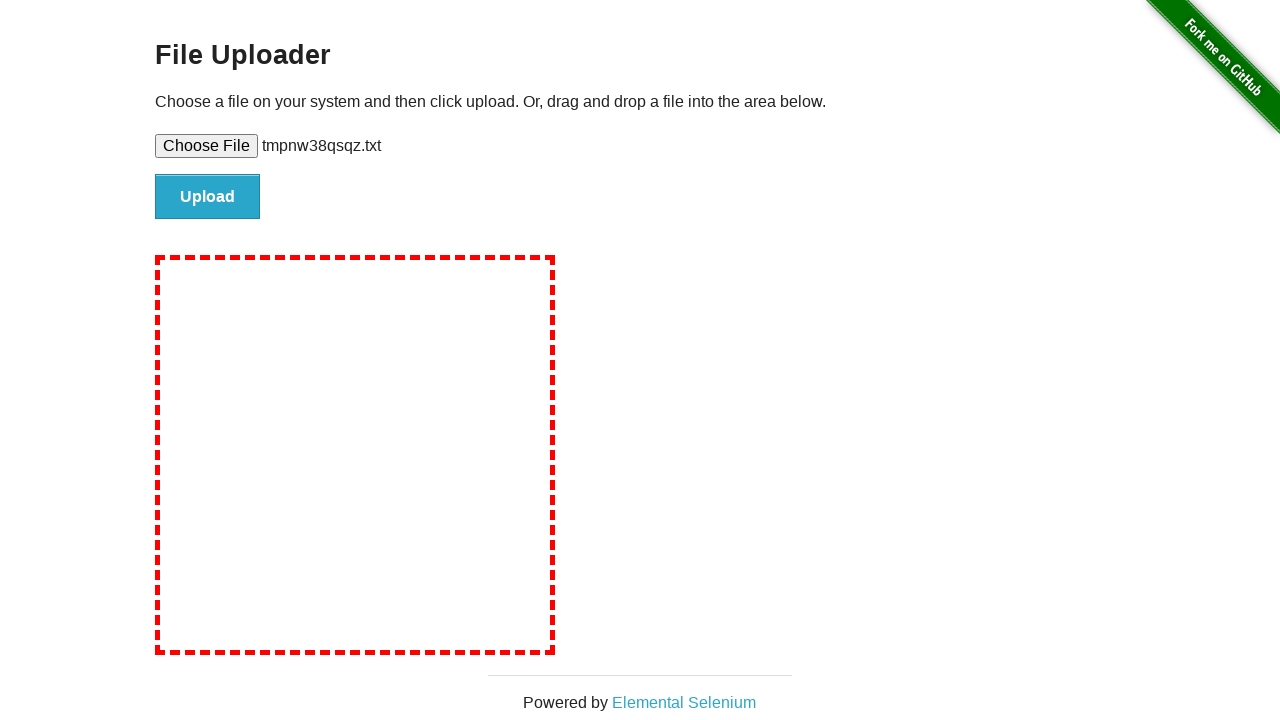

Clicked upload submit button at (208, 197) on #file-submit
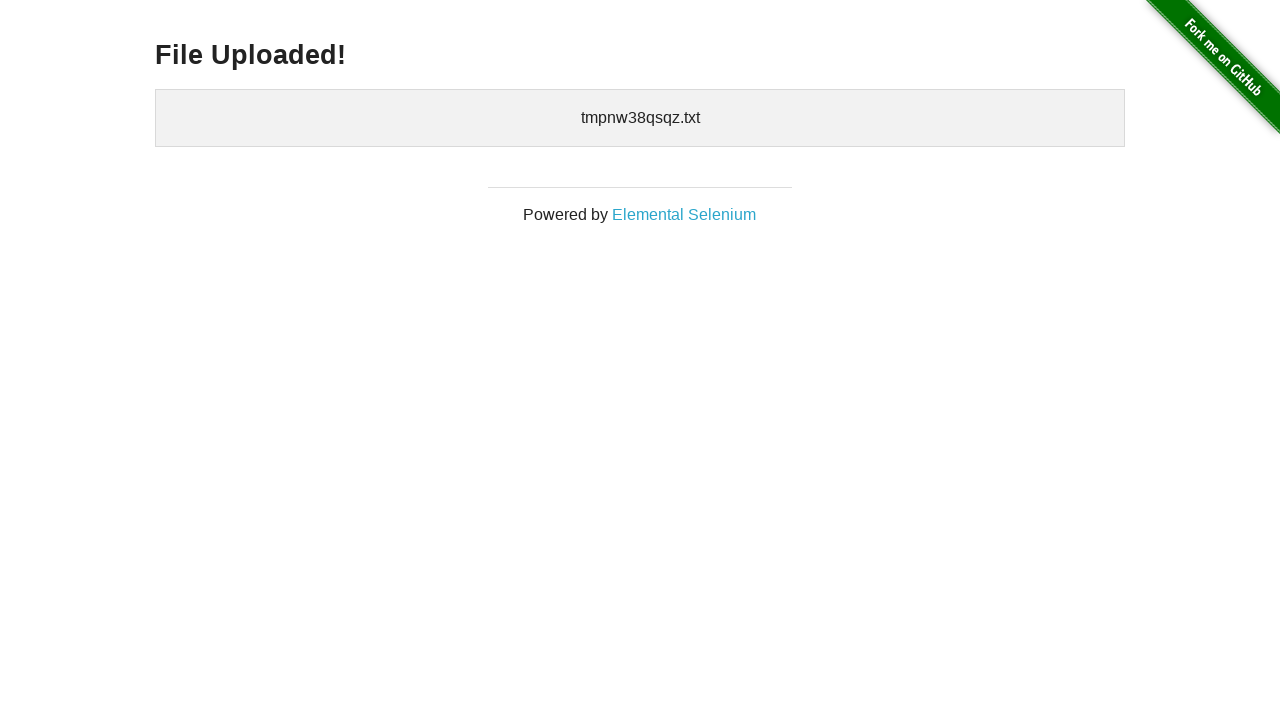

Waited for uploaded files result section to appear
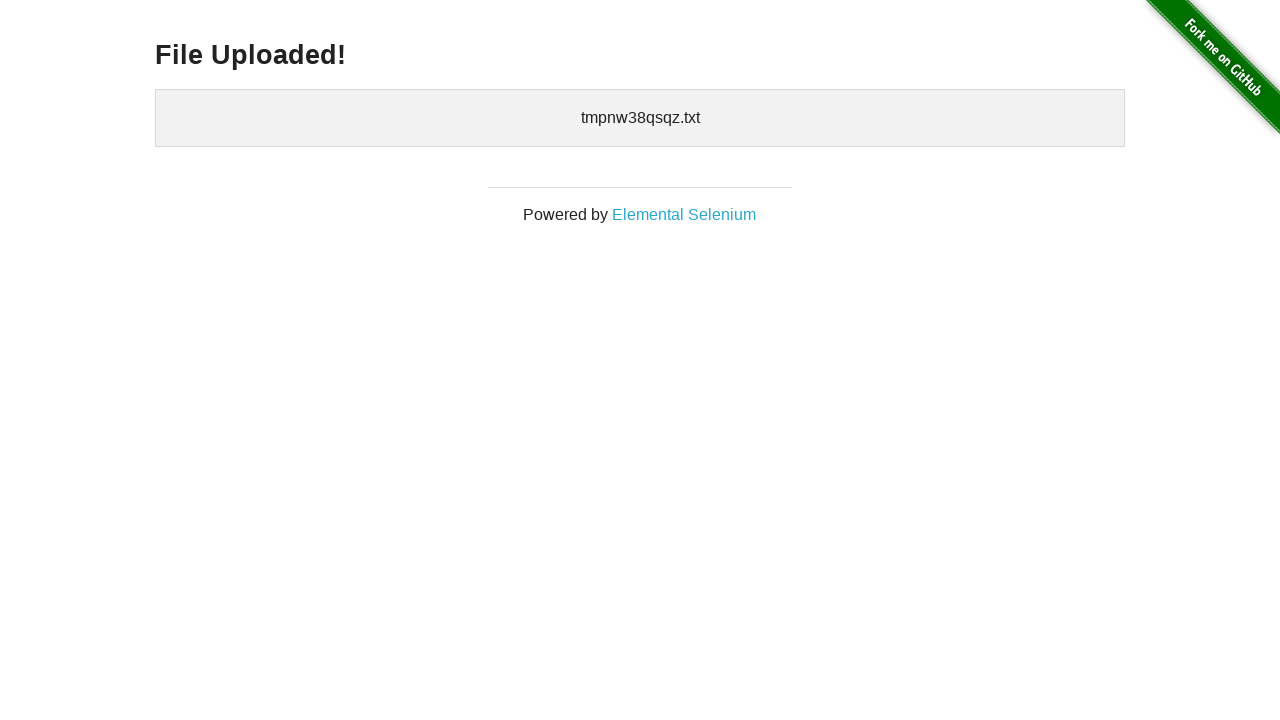

Retrieved uploaded files text content
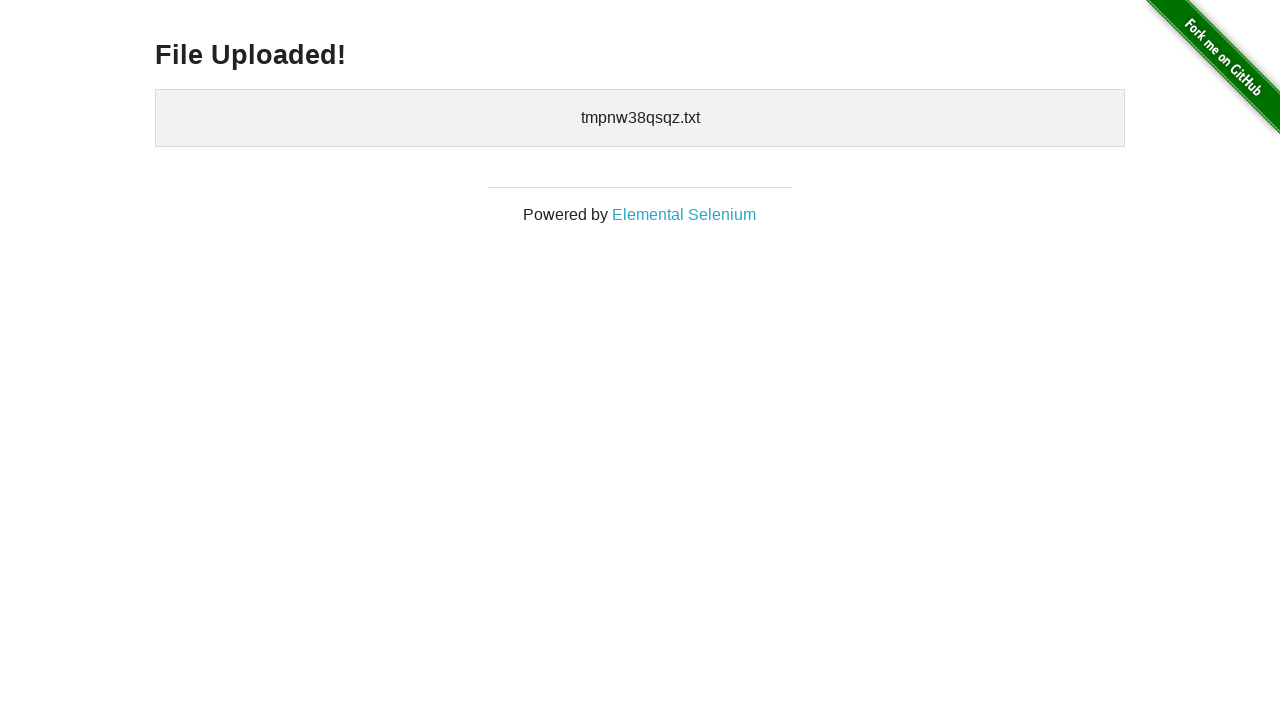

Verified file 'tmpnw38qsqz.txt' was successfully uploaded
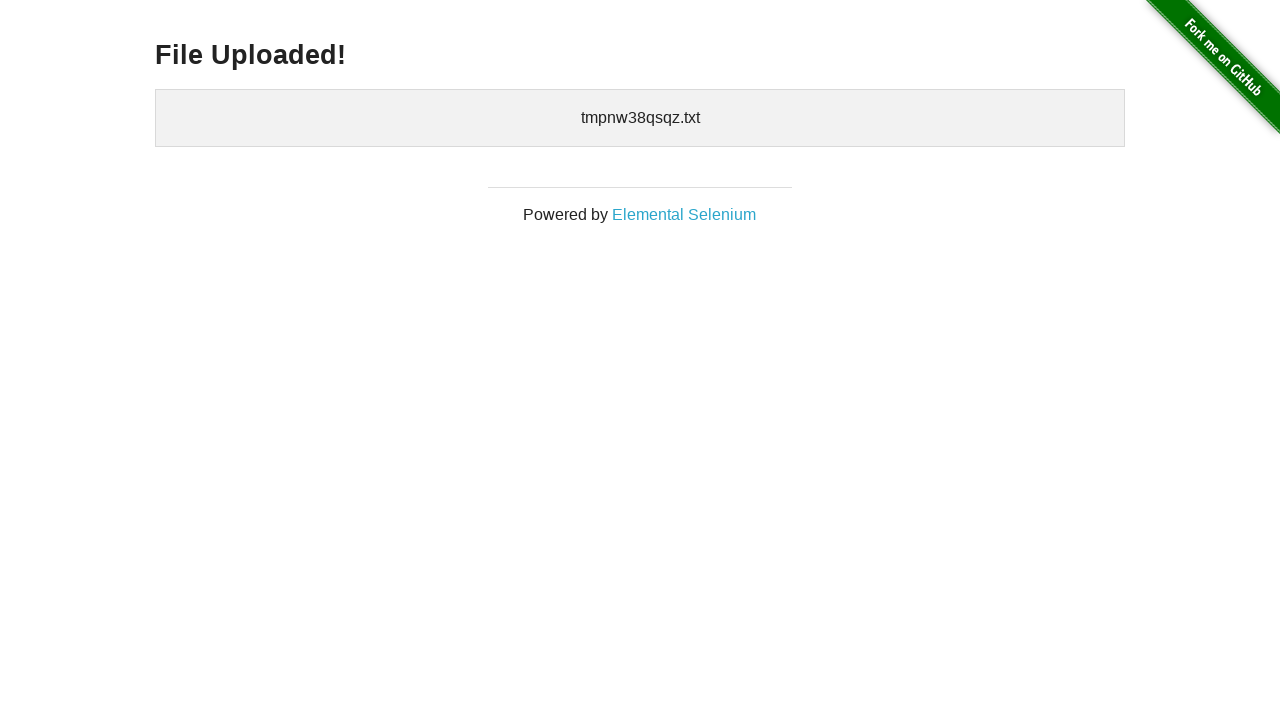

Cleaned up temporary test file
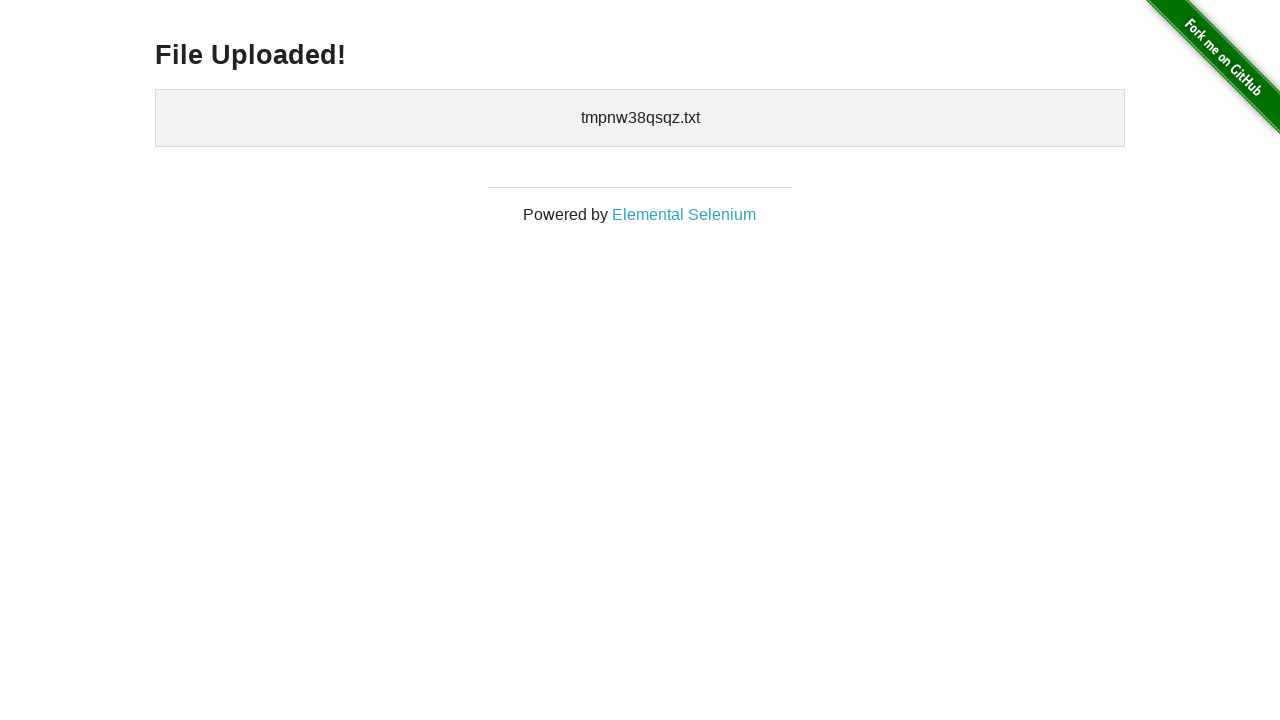

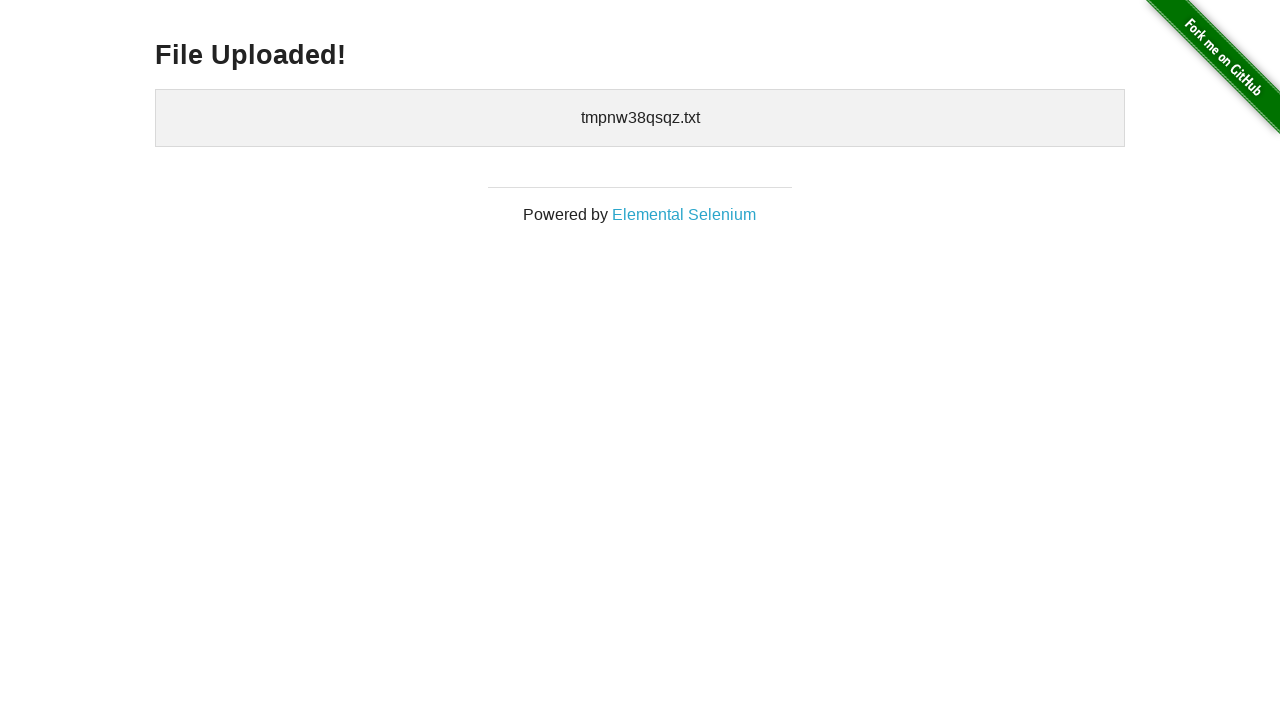